Tests keyboard input functionality by clicking on a name field, entering text, and clicking a button on a form testing page

Starting URL: https://formy-project.herokuapp.com/keypress

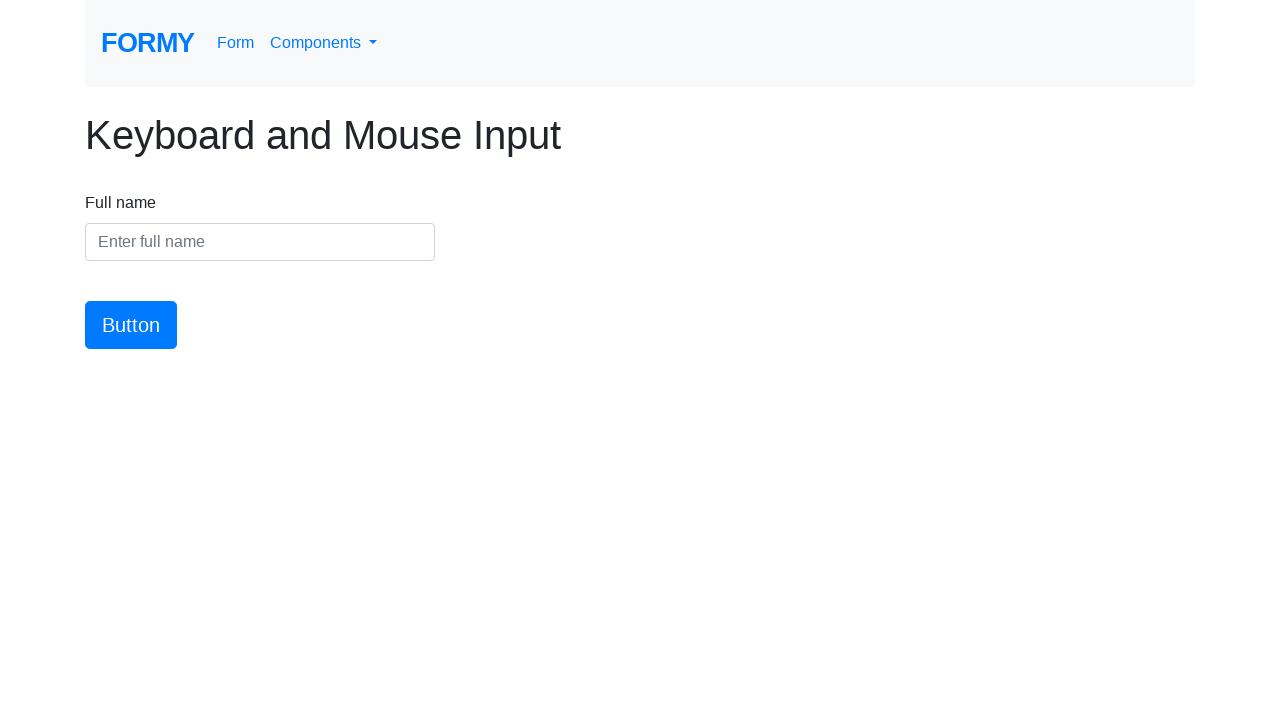

Clicked on the name input field at (260, 242) on #name
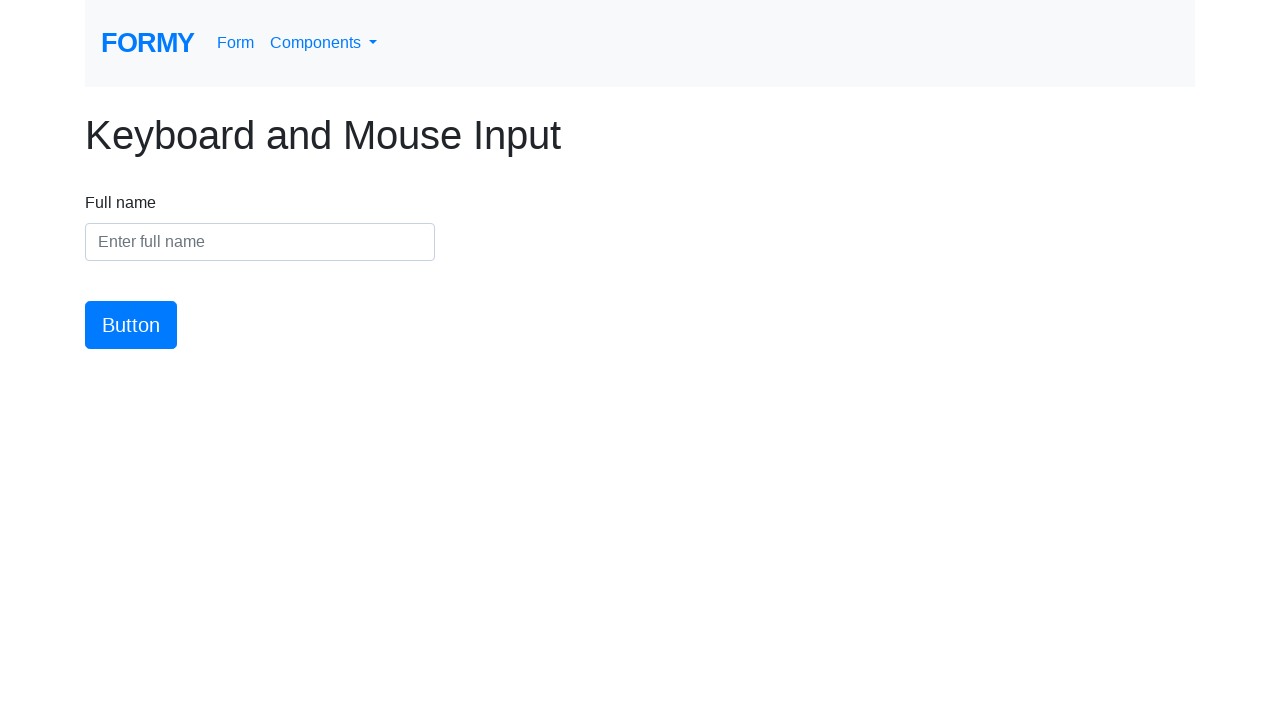

Entered 'Manoj Kumar' into the name field on #name
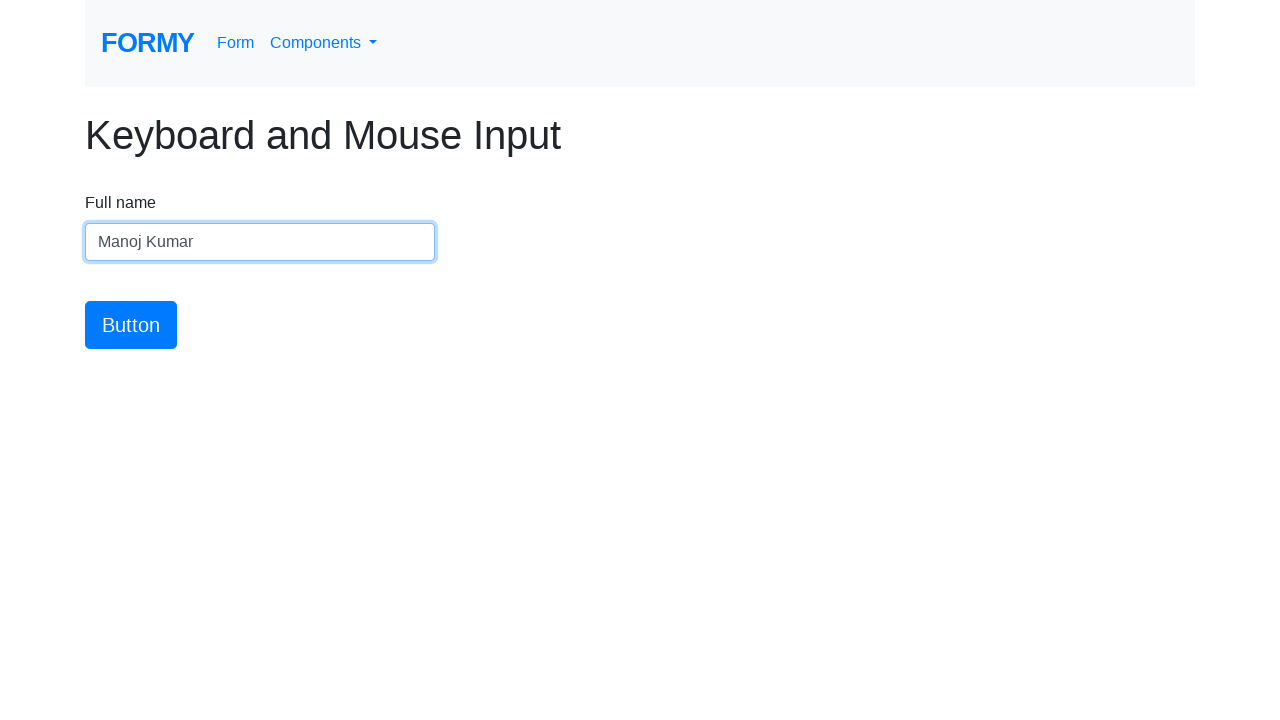

Clicked the submit button at (131, 325) on #button
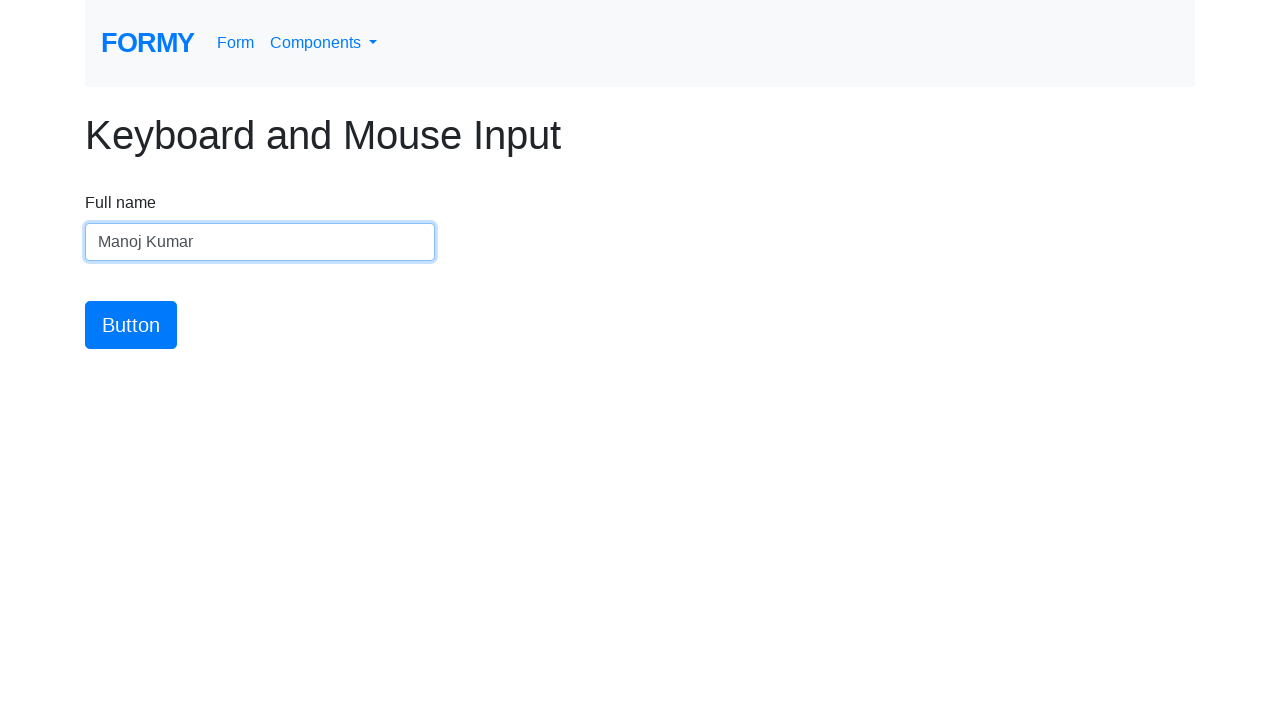

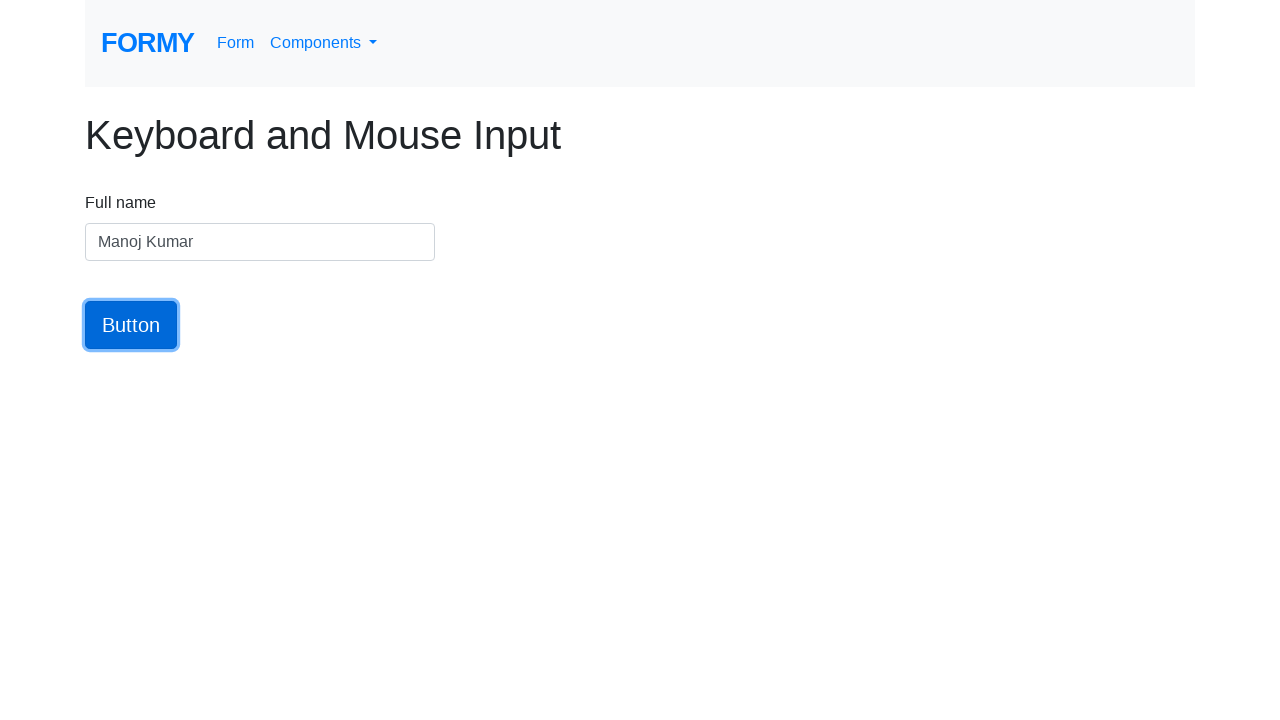